Tests alert prompt functionality by triggering a prompt alert, entering text, and accepting it

Starting URL: https://demoqa.com/alerts

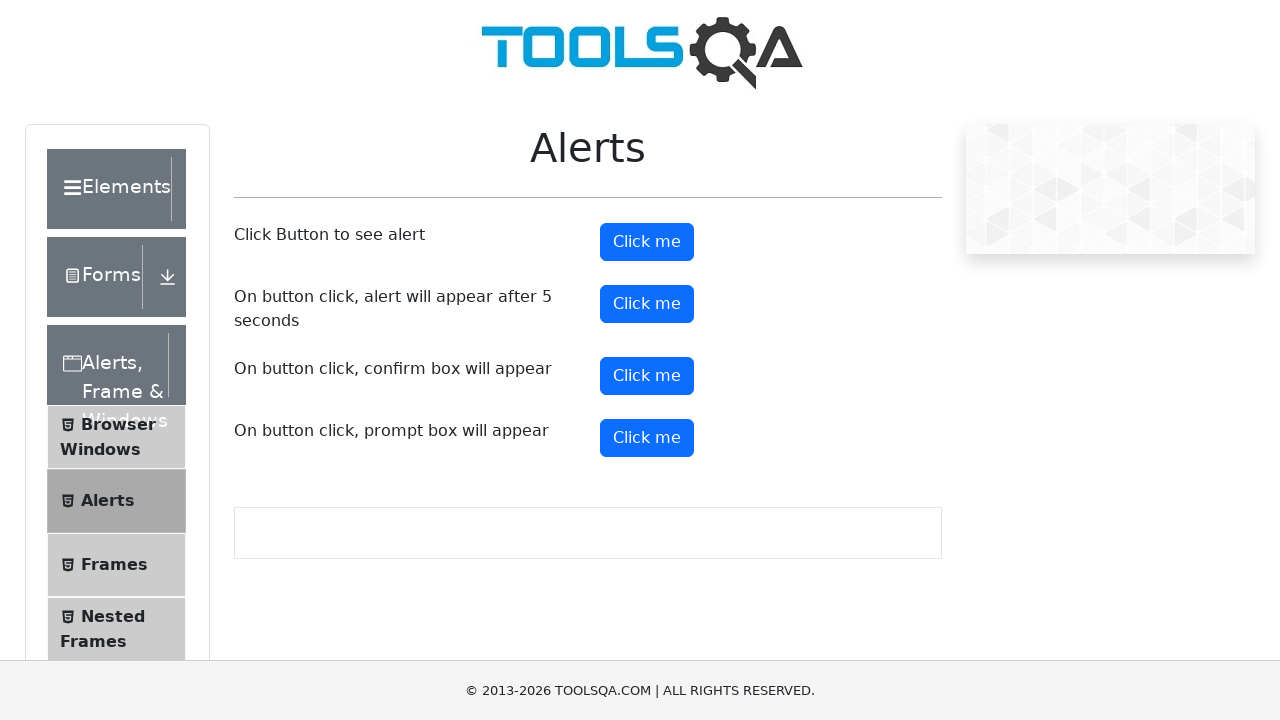

Scrolled prompt button into view
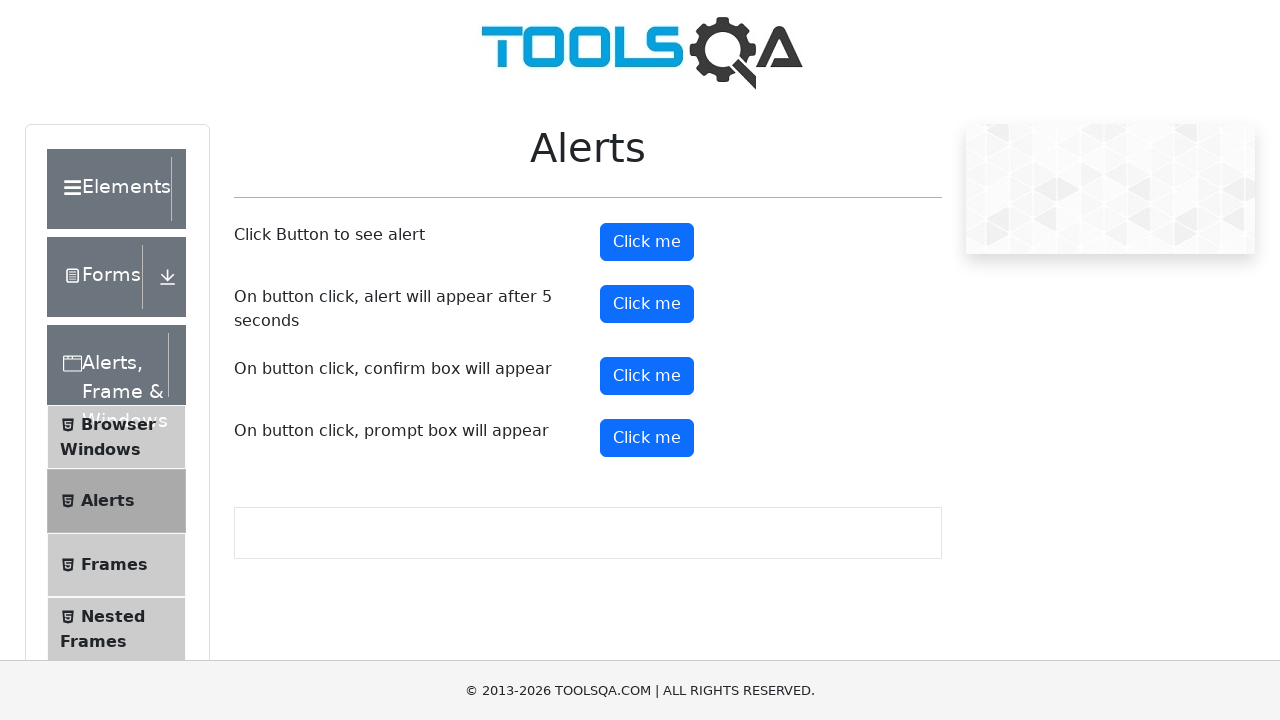

Clicked prompt button to trigger alert at (647, 438) on button#promtButton
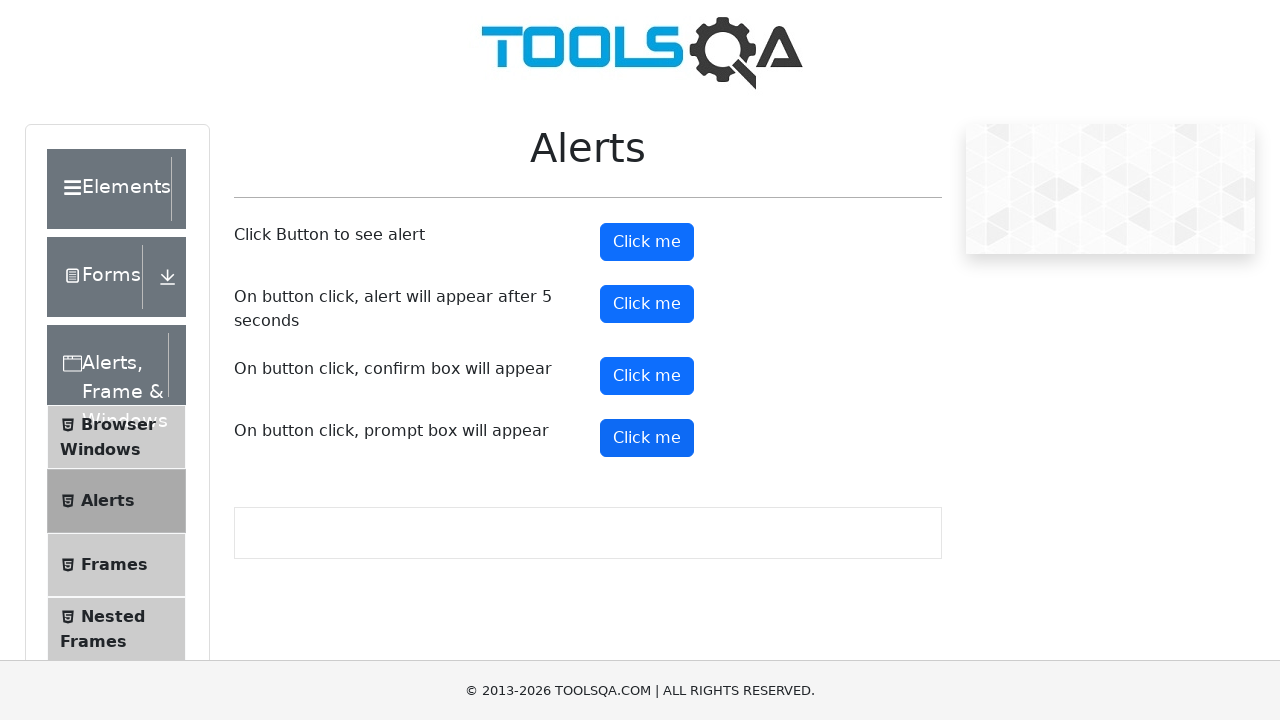

Entered 'You are ok' in prompt alert and accepted
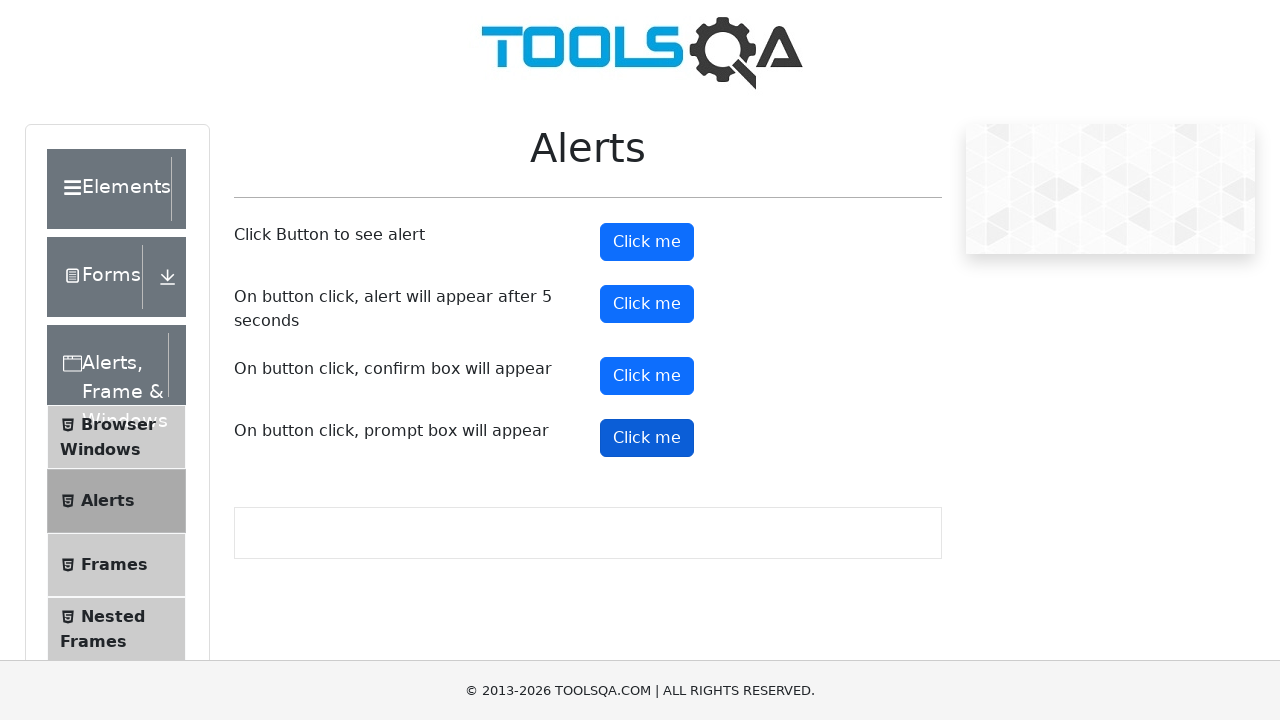

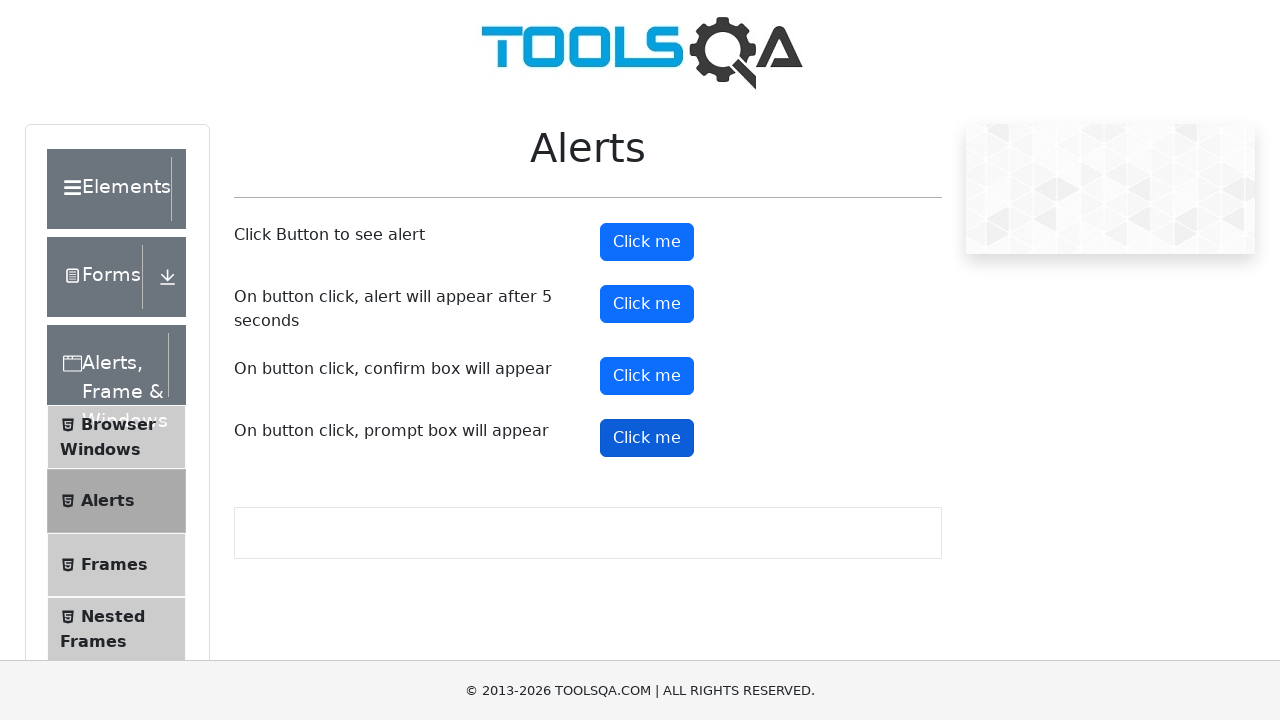